Tests AJAX request handling by clicking a button and waiting for the asynchronous content to load

Starting URL: http://uitestingplayground.com/ajax

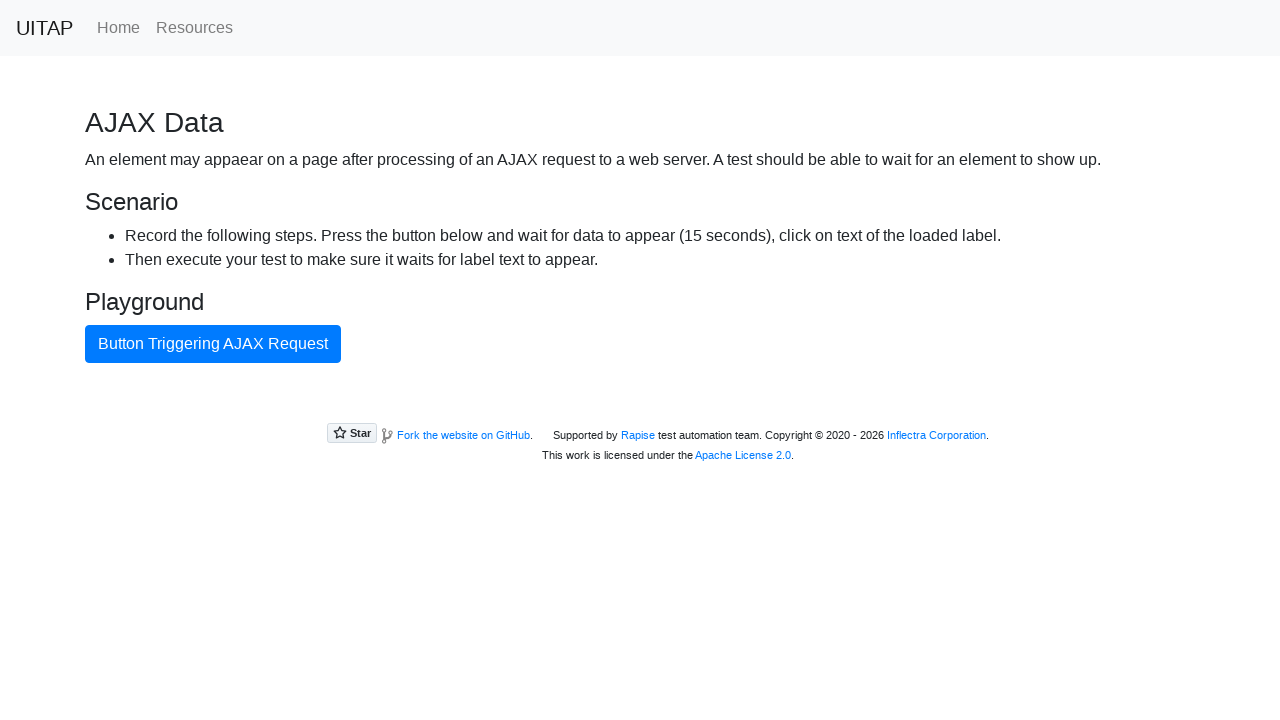

Clicked the AJAX button to trigger asynchronous content loading at (213, 344) on #ajaxButton
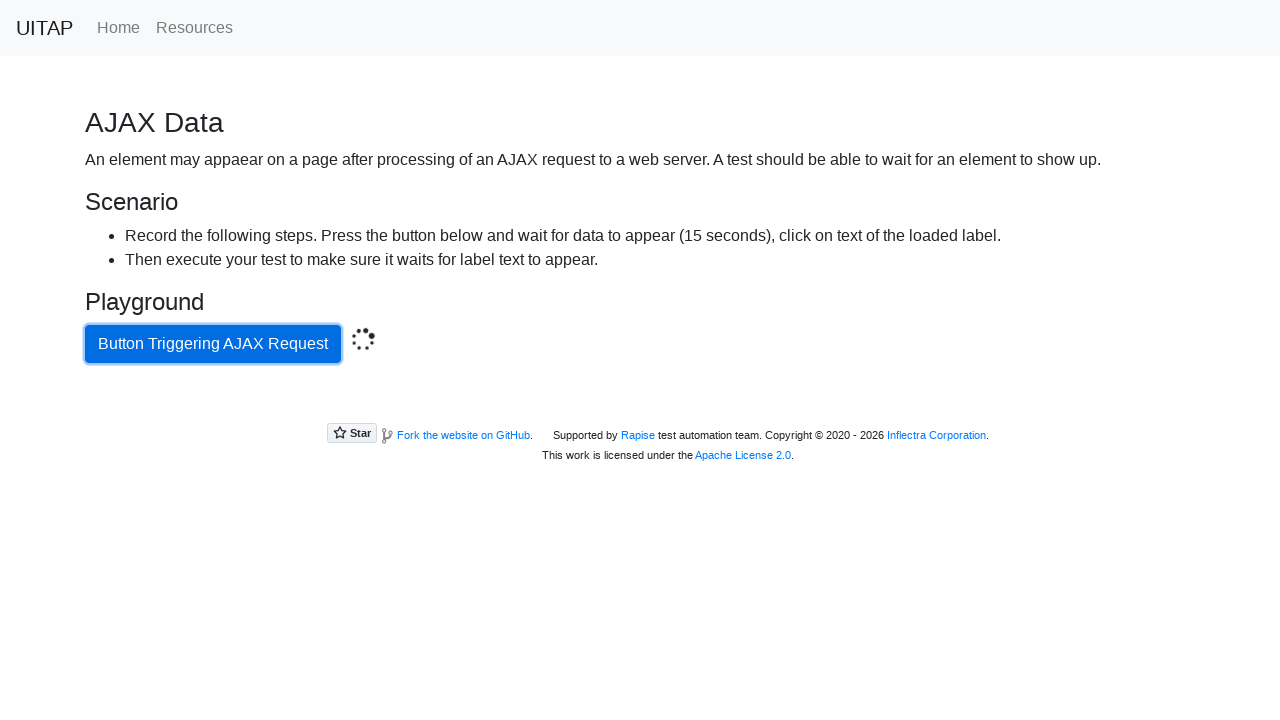

AJAX content loaded successfully - paragraph element appeared in content area
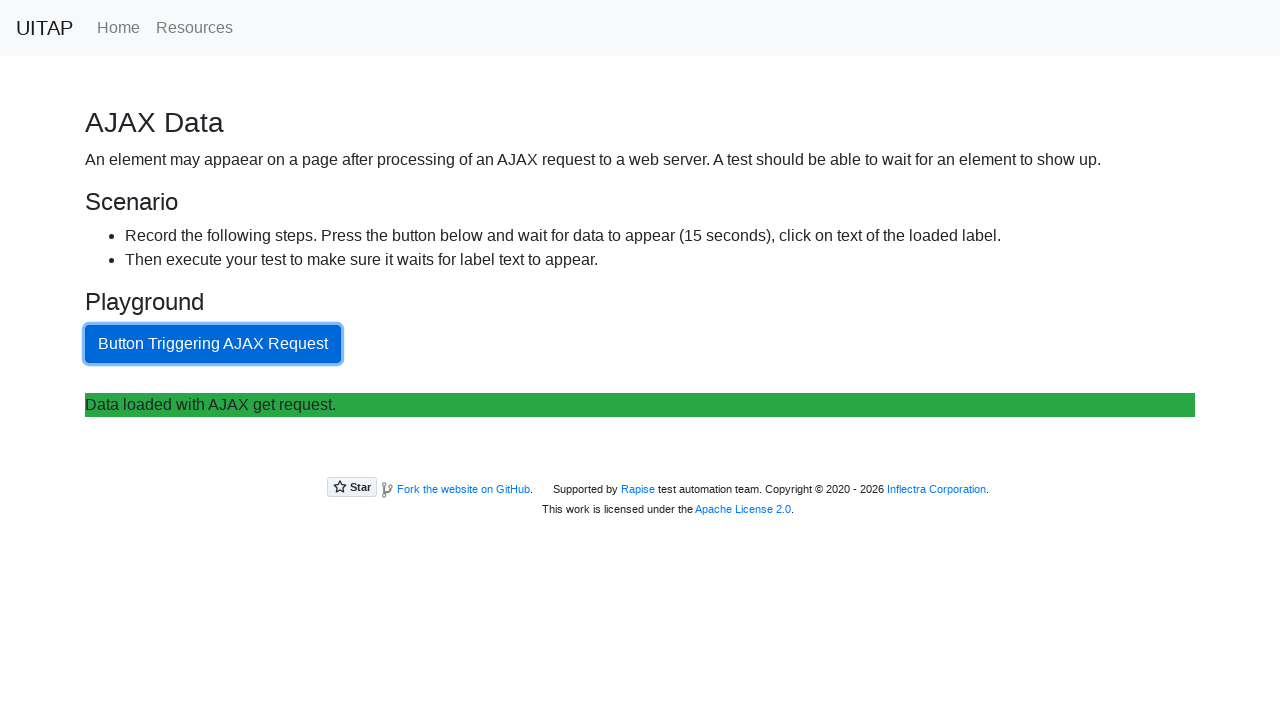

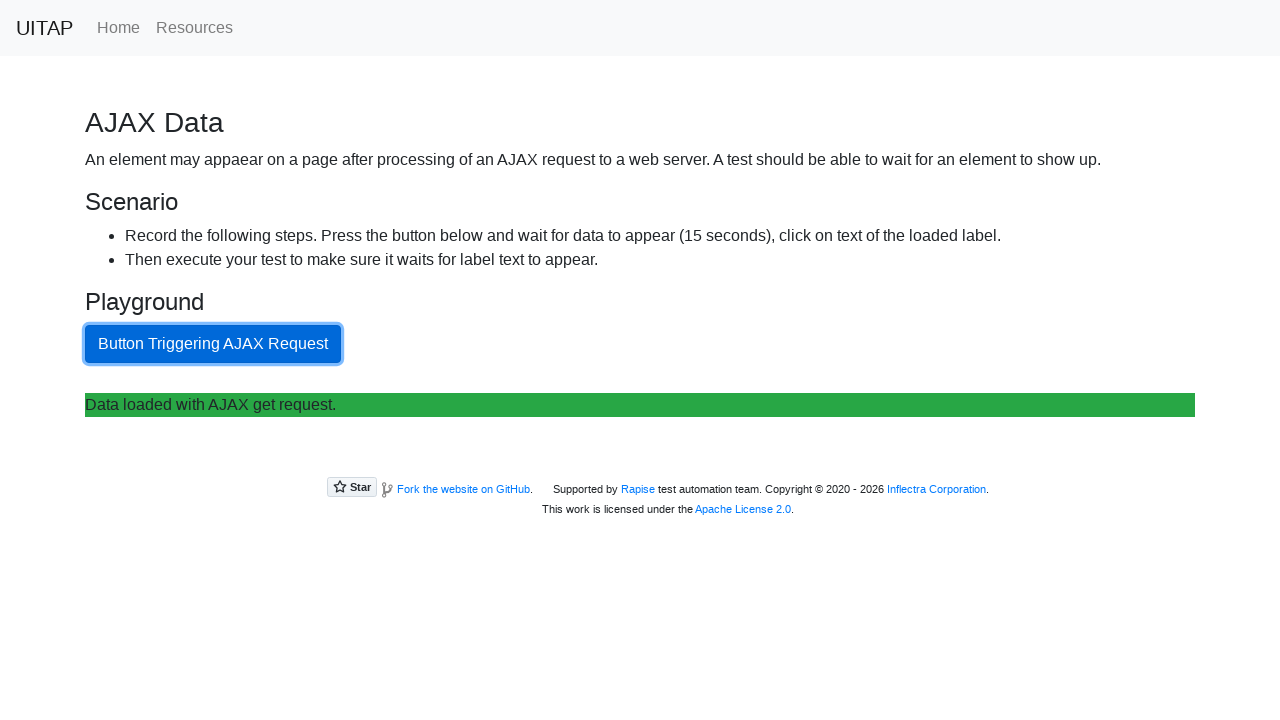